Tests an e-commerce shopping cart flow by searching for products containing "ca", adding items with "Cash" in the name to cart, and proceeding through checkout

Starting URL: https://rahulshettyacademy.com/seleniumPractise/#/

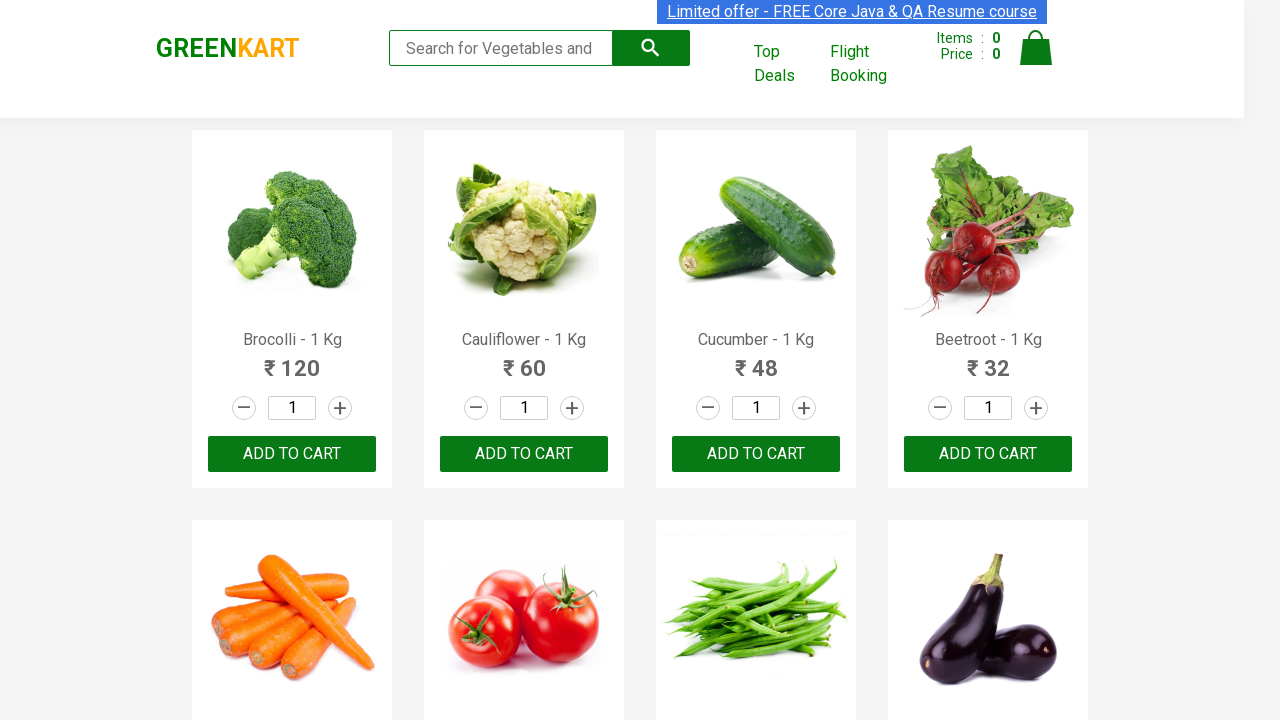

Filled search box with 'ca' to find products on .search-keyword
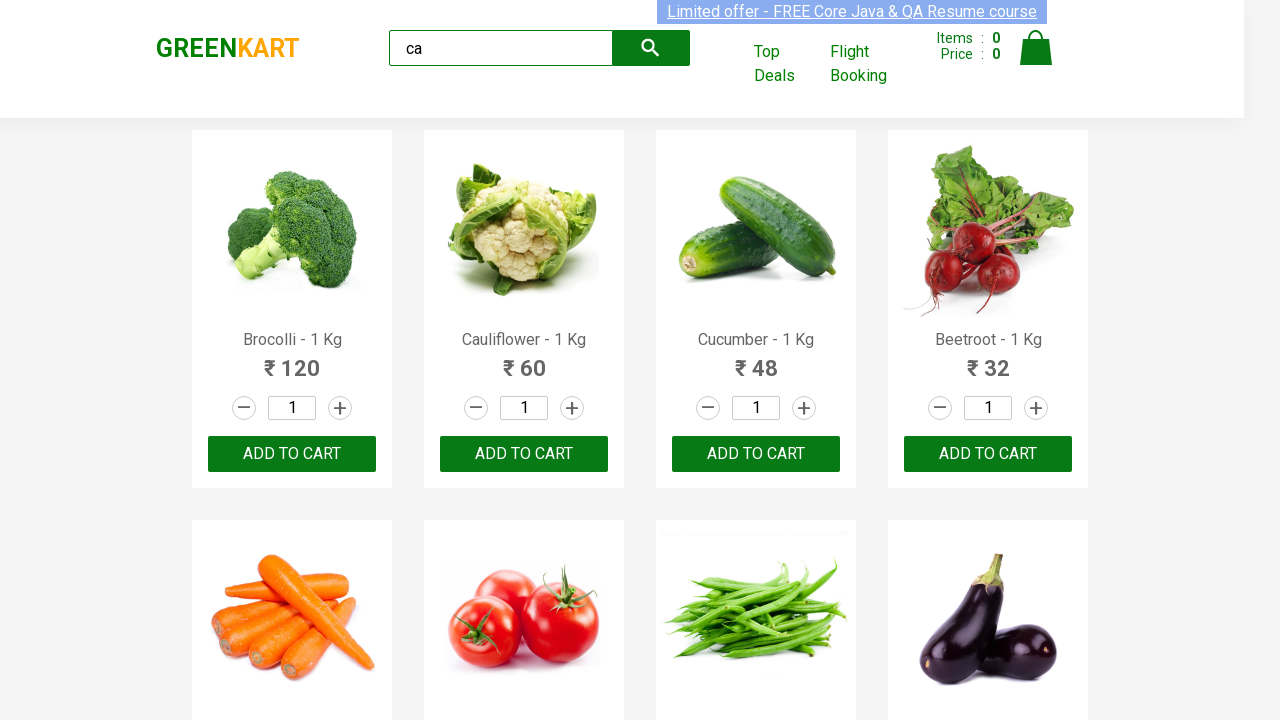

Waited for products to load after search
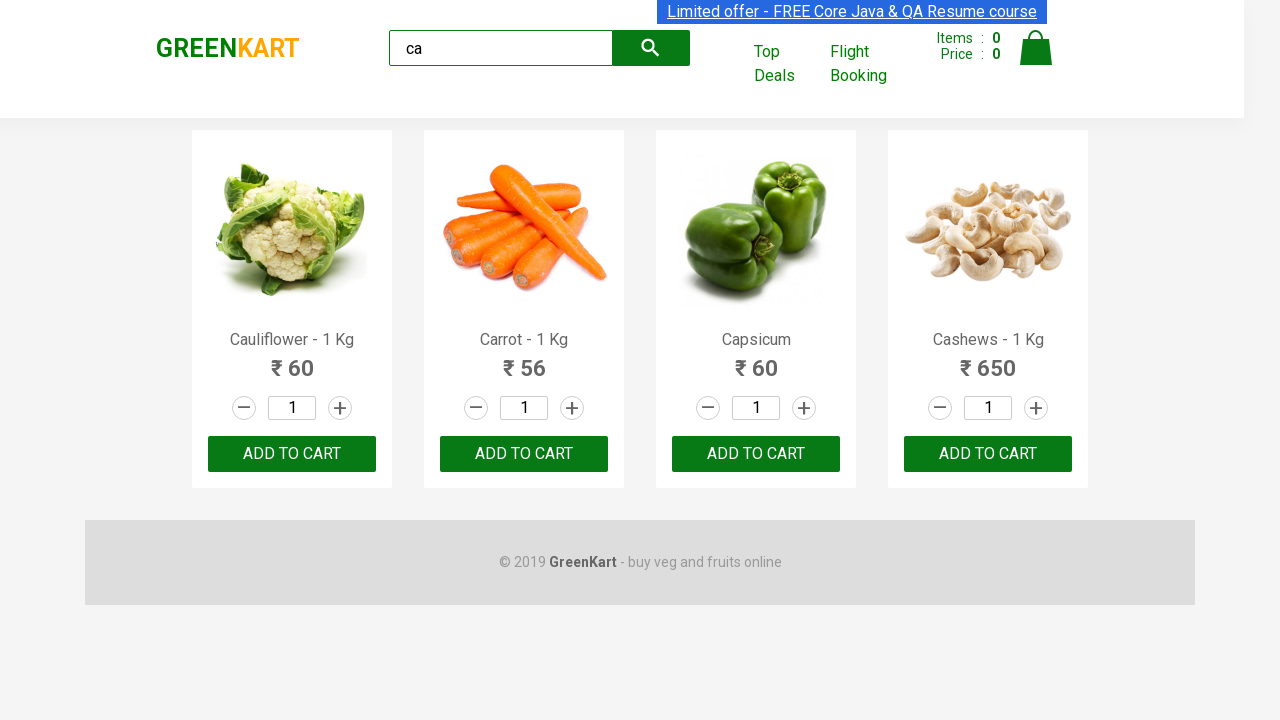

Located all product elements on the page
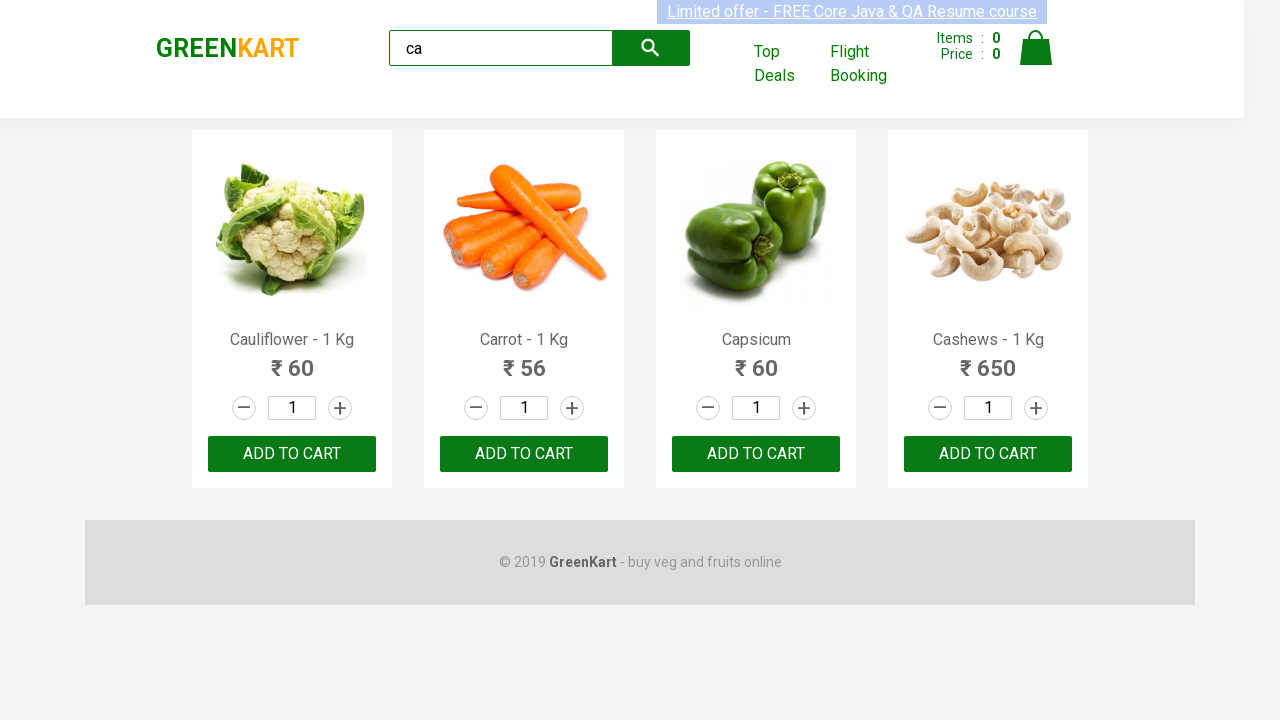

Retrieved product name: Cauliflower - 1 Kg
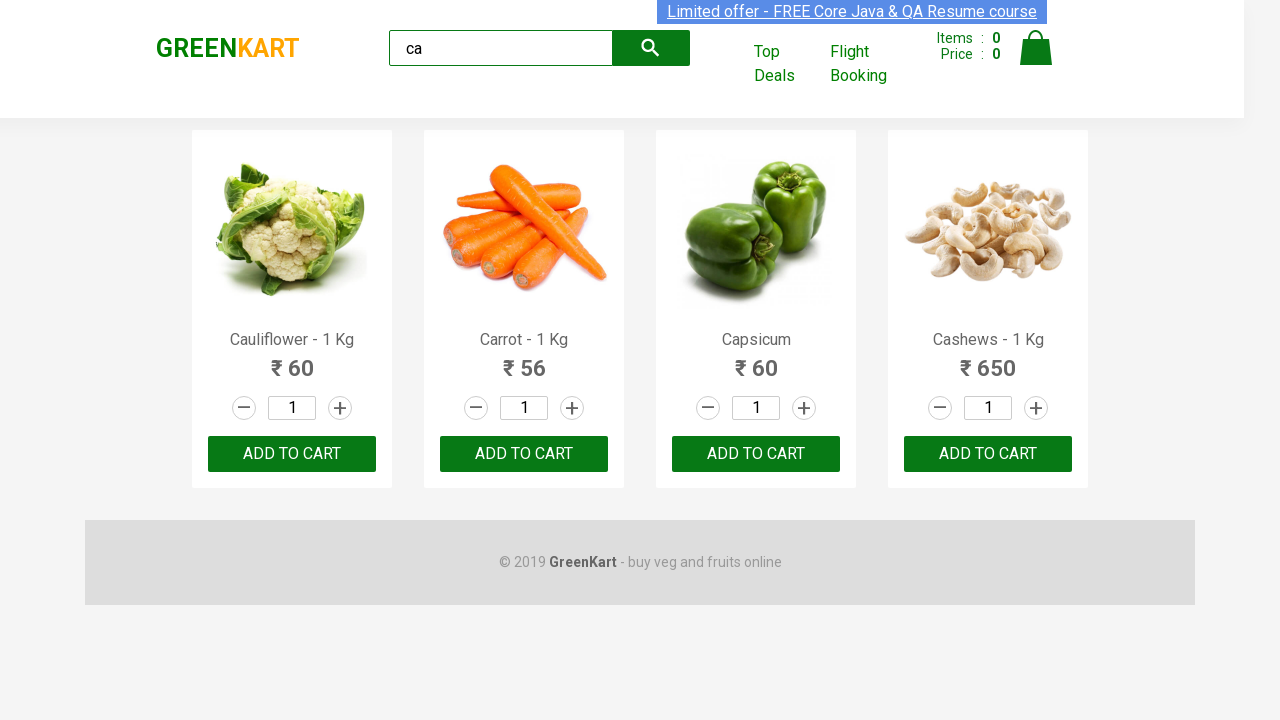

Retrieved product name: Carrot - 1 Kg
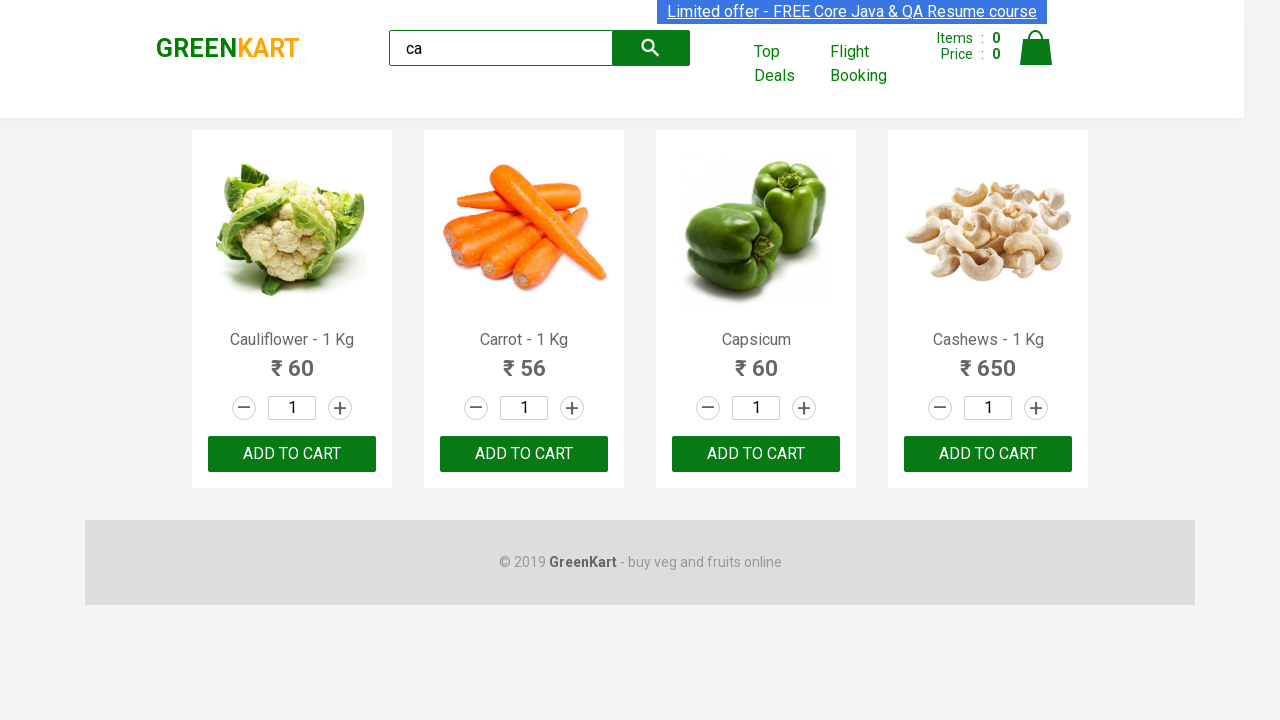

Retrieved product name: Capsicum
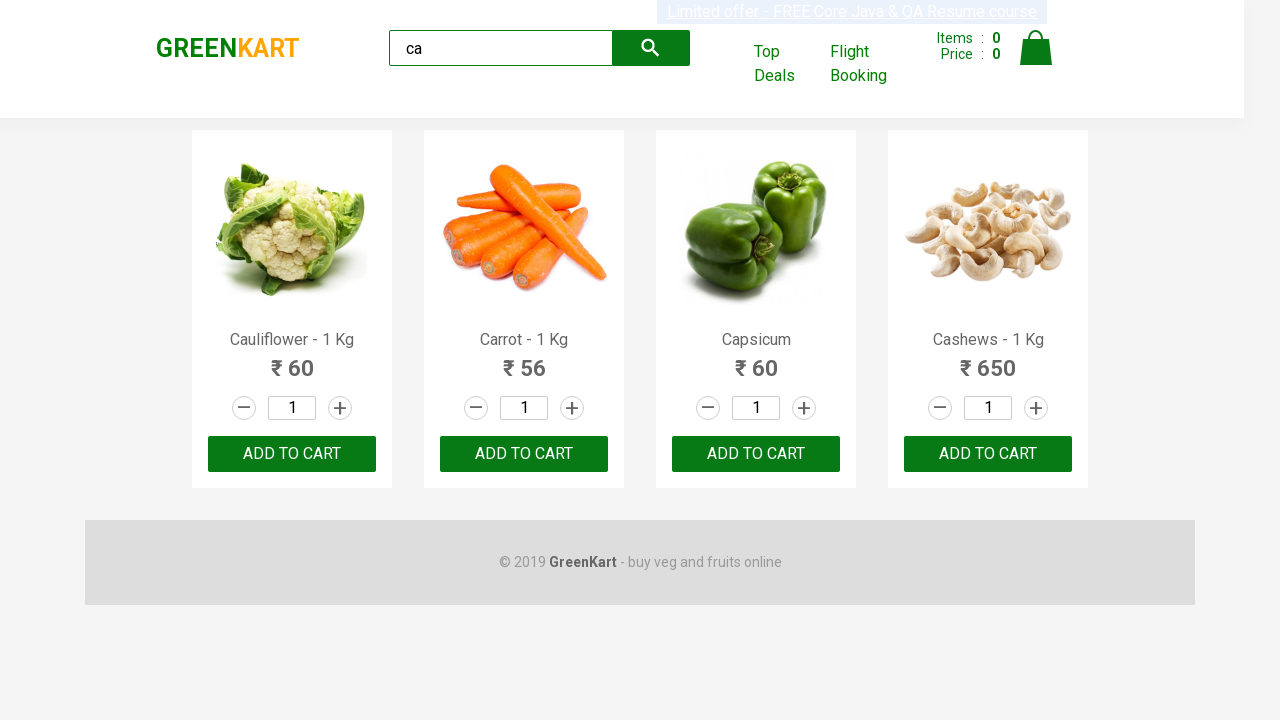

Retrieved product name: Cashews - 1 Kg
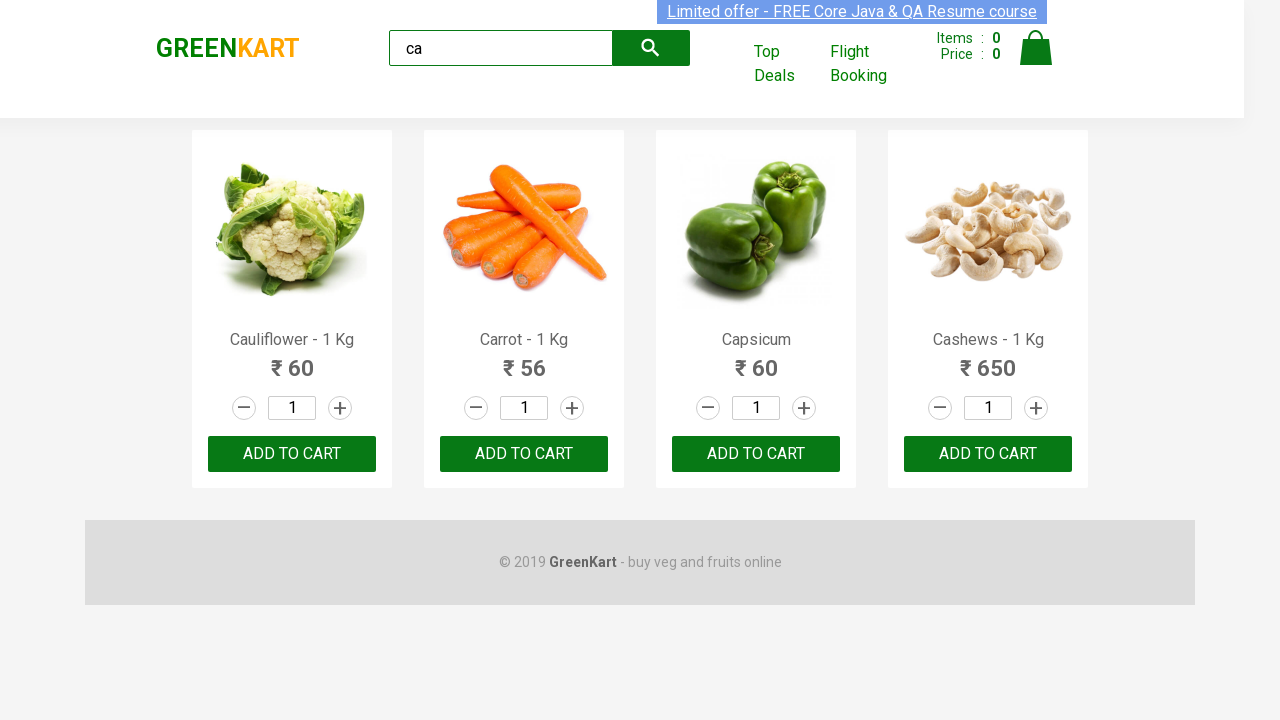

Added 'Cashews - 1 Kg' to cart at (988, 454) on .products .product >> nth=3 >> button
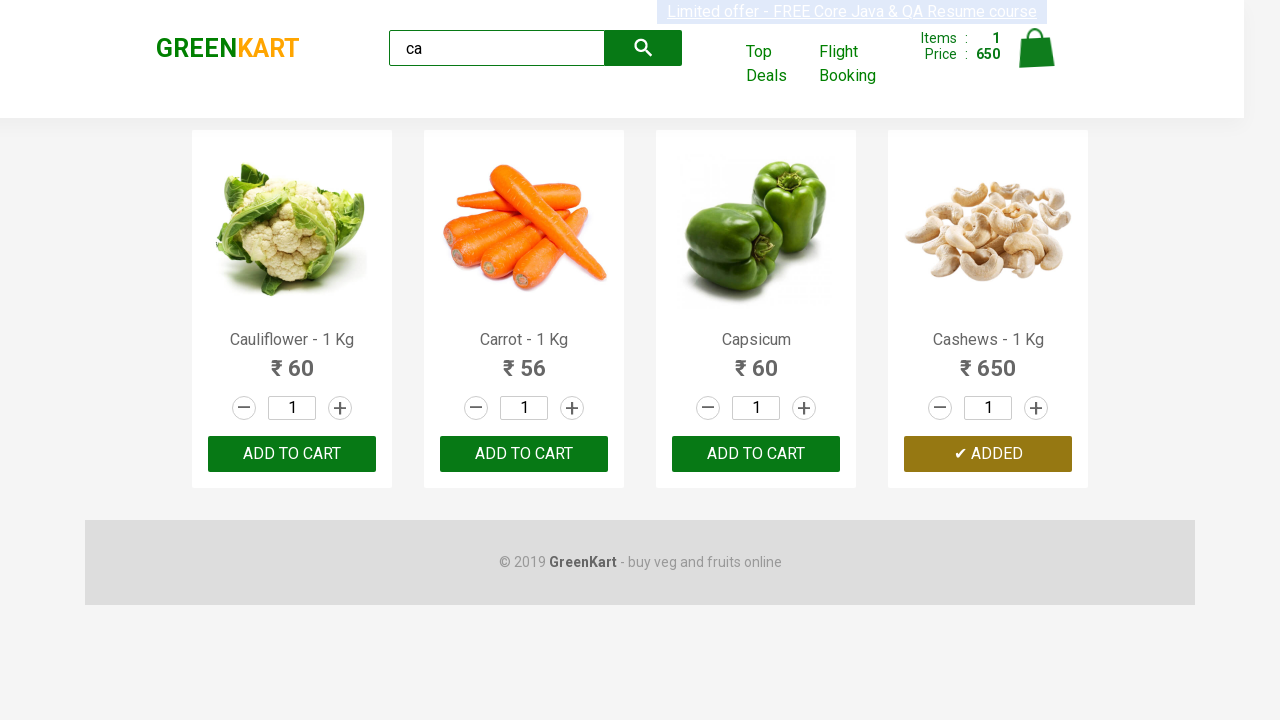

Clicked on cart icon to view cart at (1036, 48) on [alt='Cart']
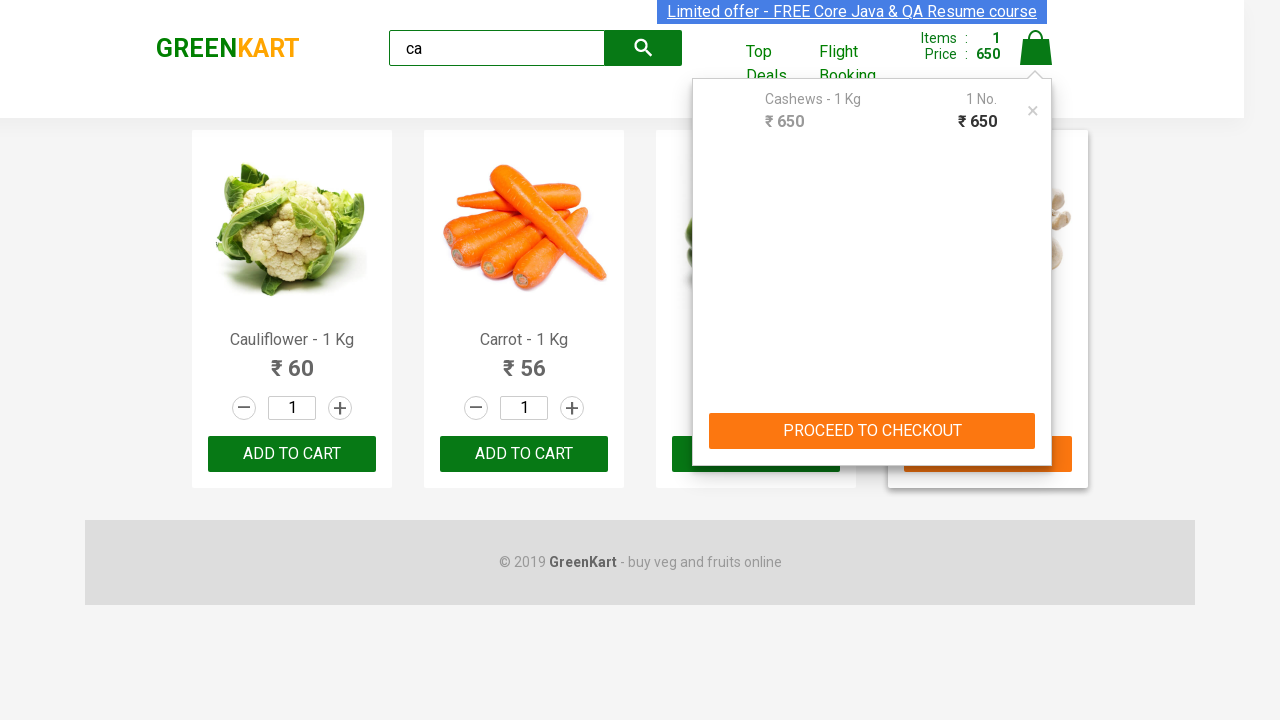

Clicked CHECKOUT button to proceed to checkout at (872, 431) on text=CHECKOUT
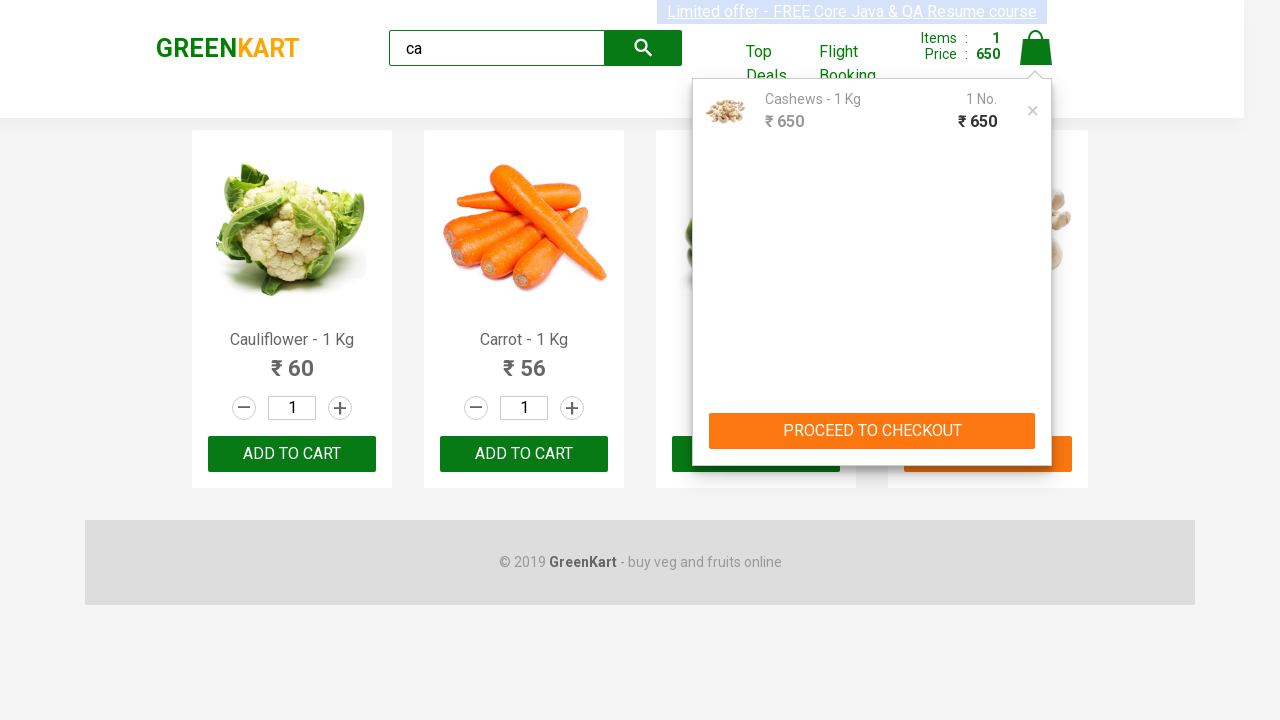

Clicked Place Order button to complete purchase at (1036, 420) on text=Place Order
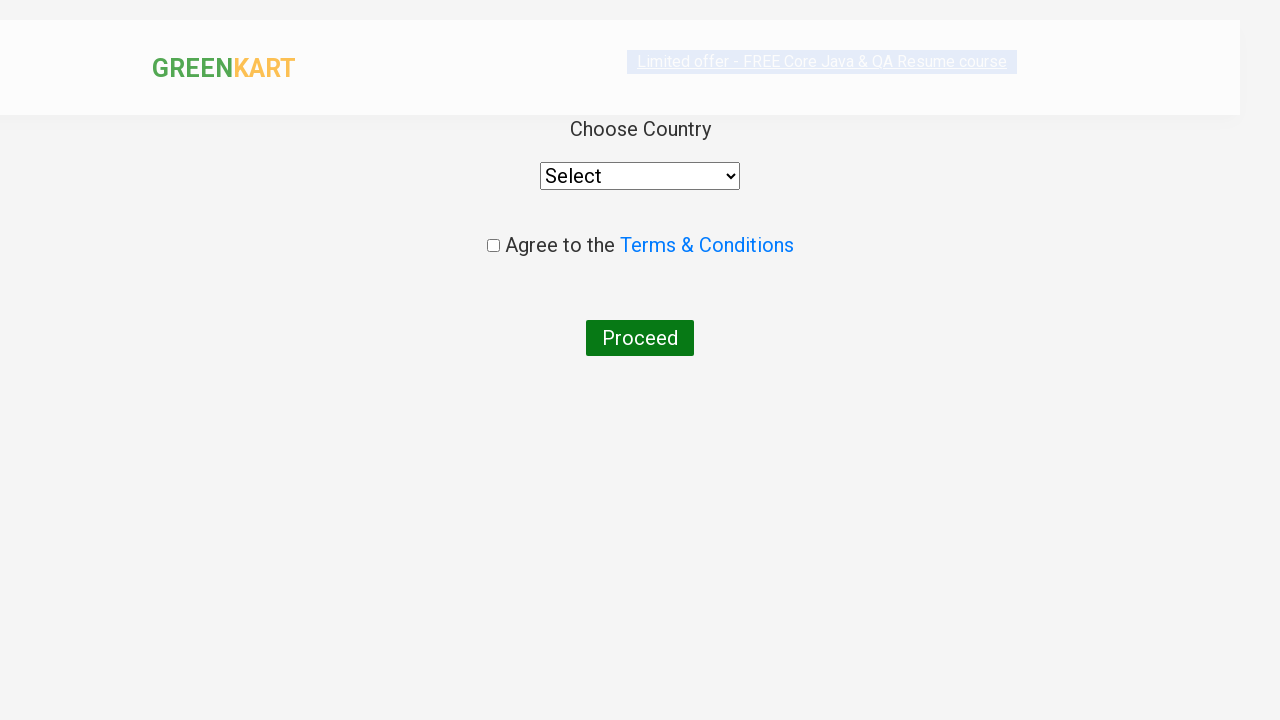

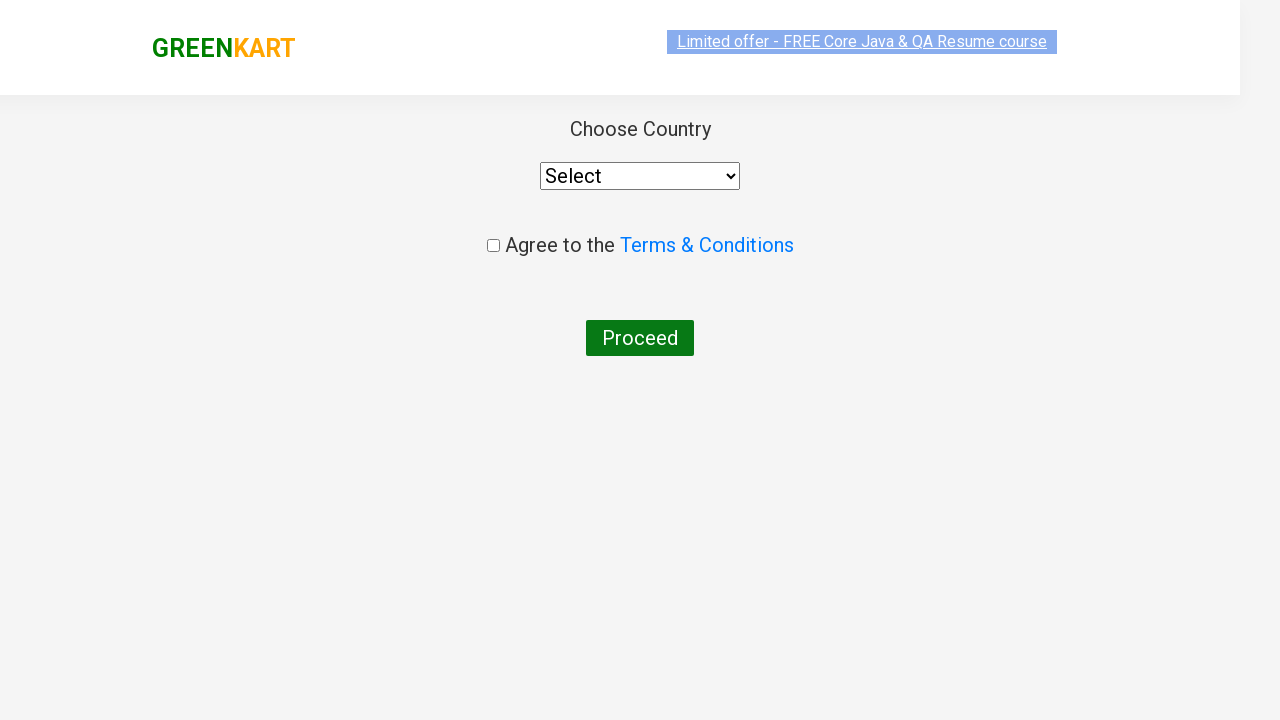